Tests handling JavaScript prompt dialogs by navigating to a W3Schools tryit page, clicking a button to trigger a prompt, entering text into the prompt dialog, and accepting it.

Starting URL: https://www.w3schools.com/jsref/tryit.asp?filename=tryjsref_prompt

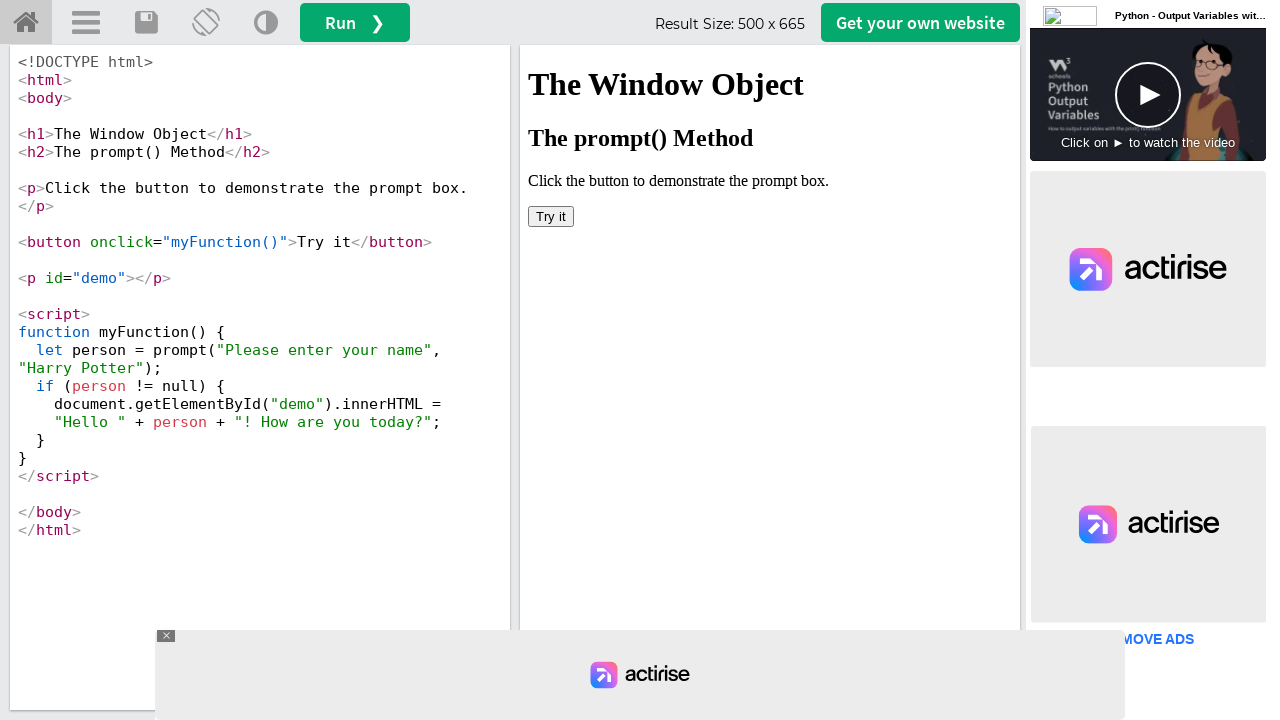

Waited 3 seconds for page to load
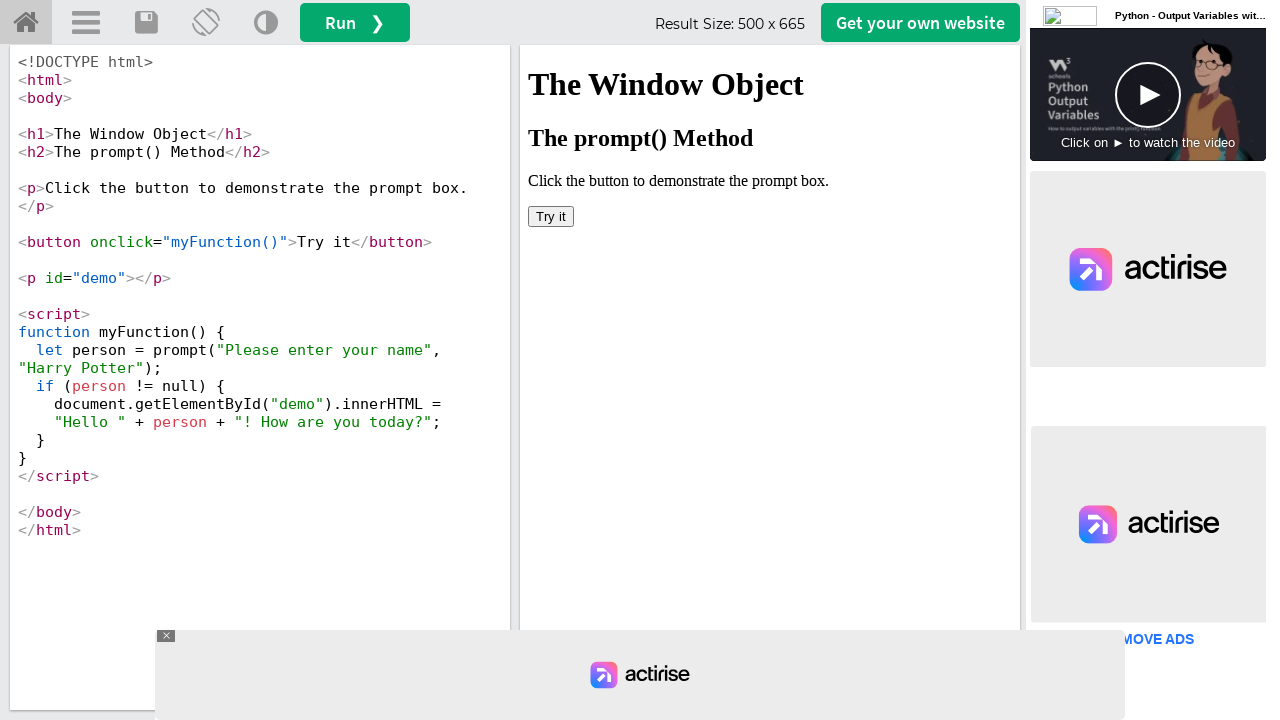

Located iframe with ID 'iframeResult'
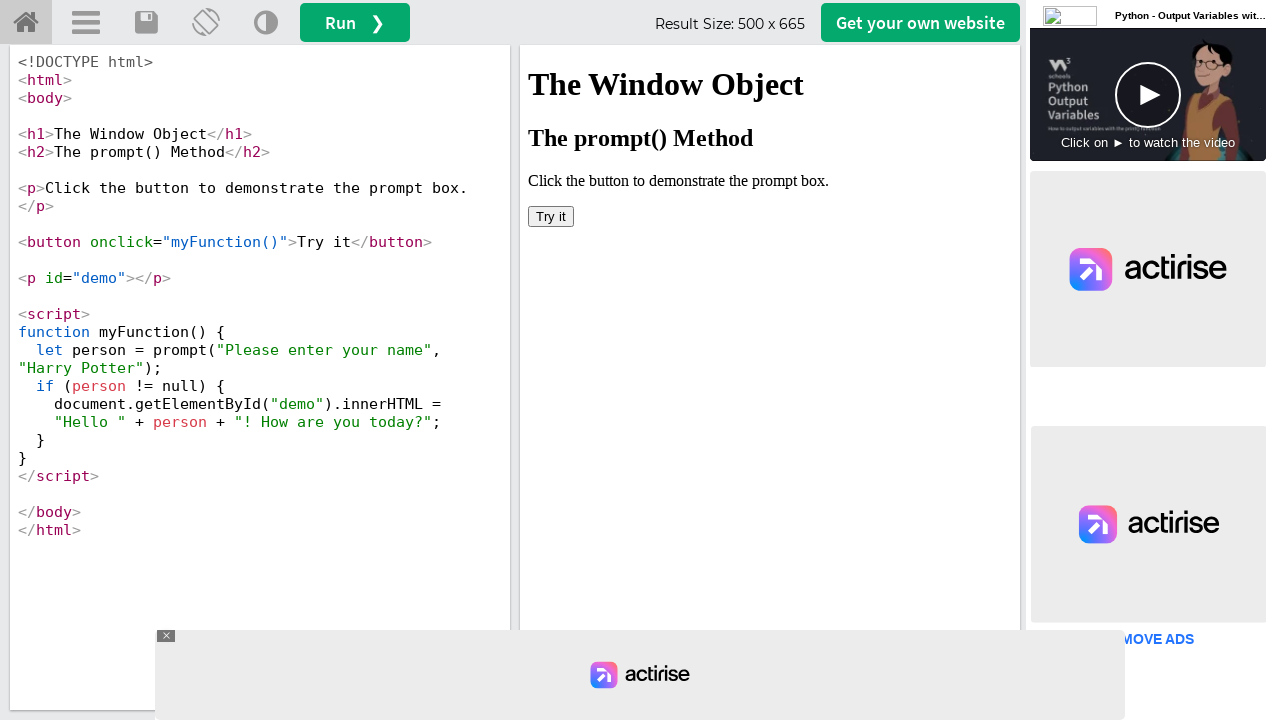

Set up dialog handler to accept prompt with text 'Hello World Test'
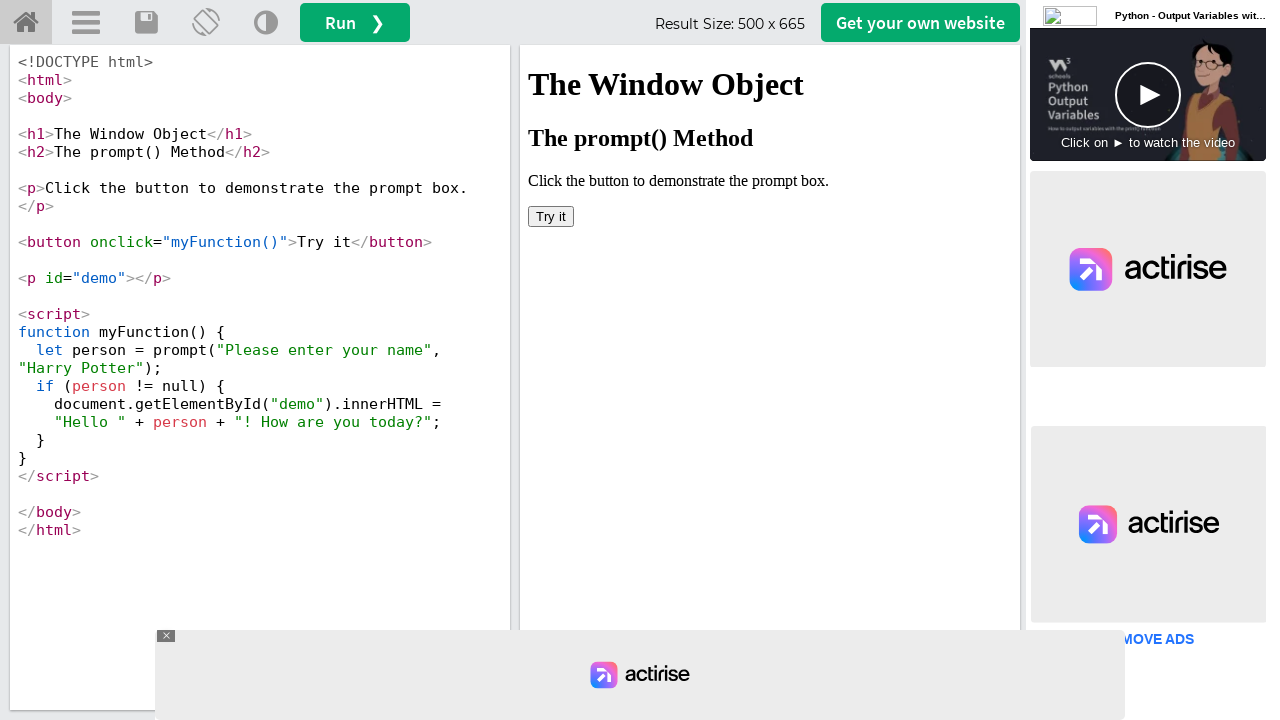

Clicked 'Try it' button inside iframe to trigger prompt dialog at (551, 216) on #iframeResult >> internal:control=enter-frame >> xpath=//button[text()='Try it']
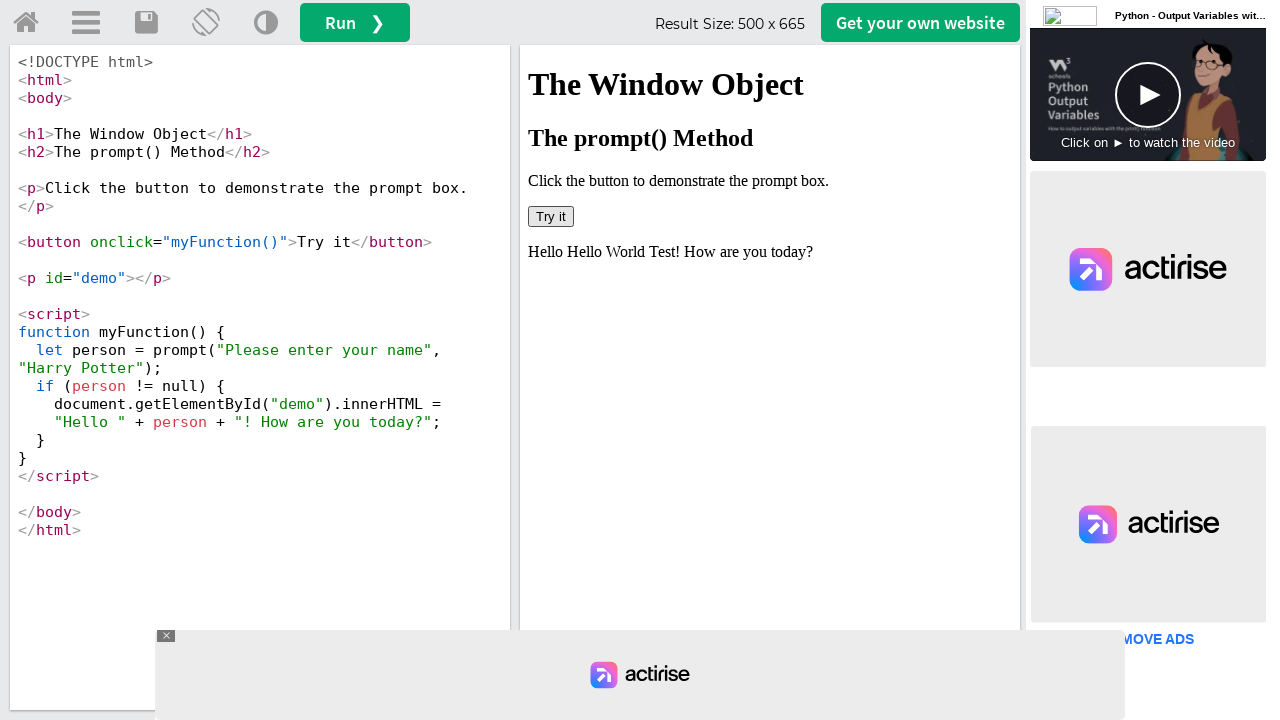

Waited 2 seconds for prompt dialog to be handled and accepted
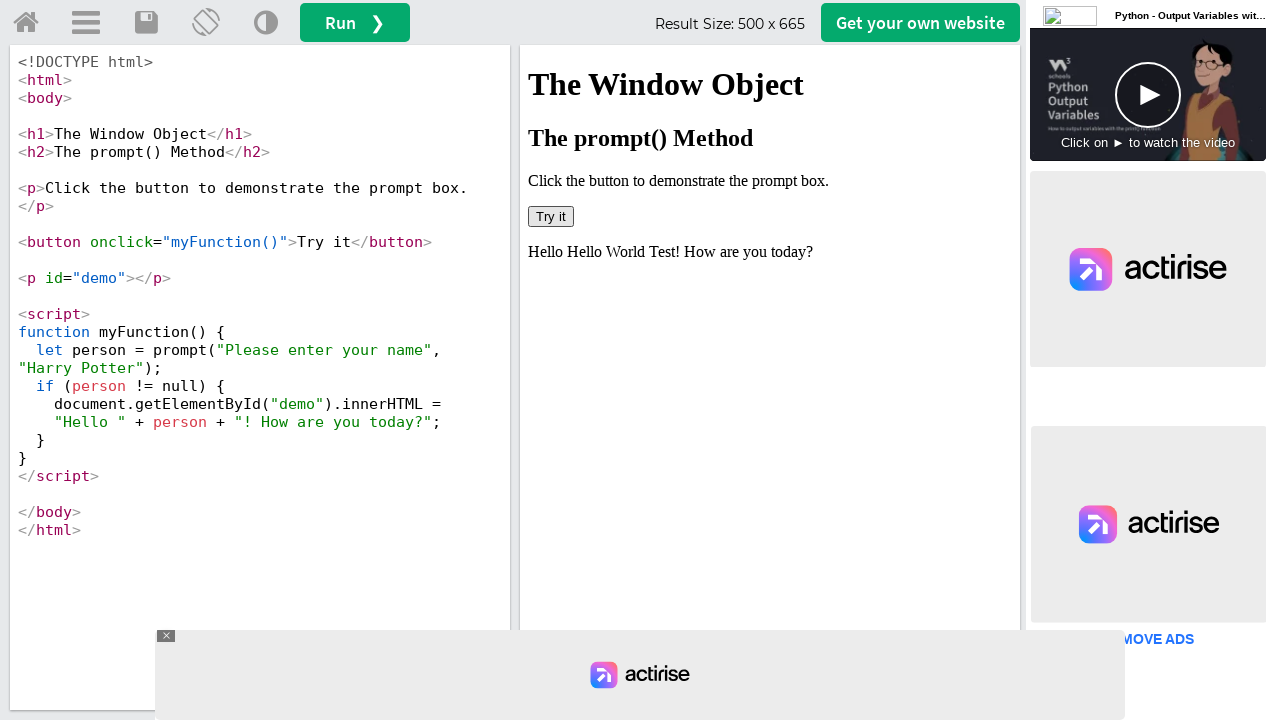

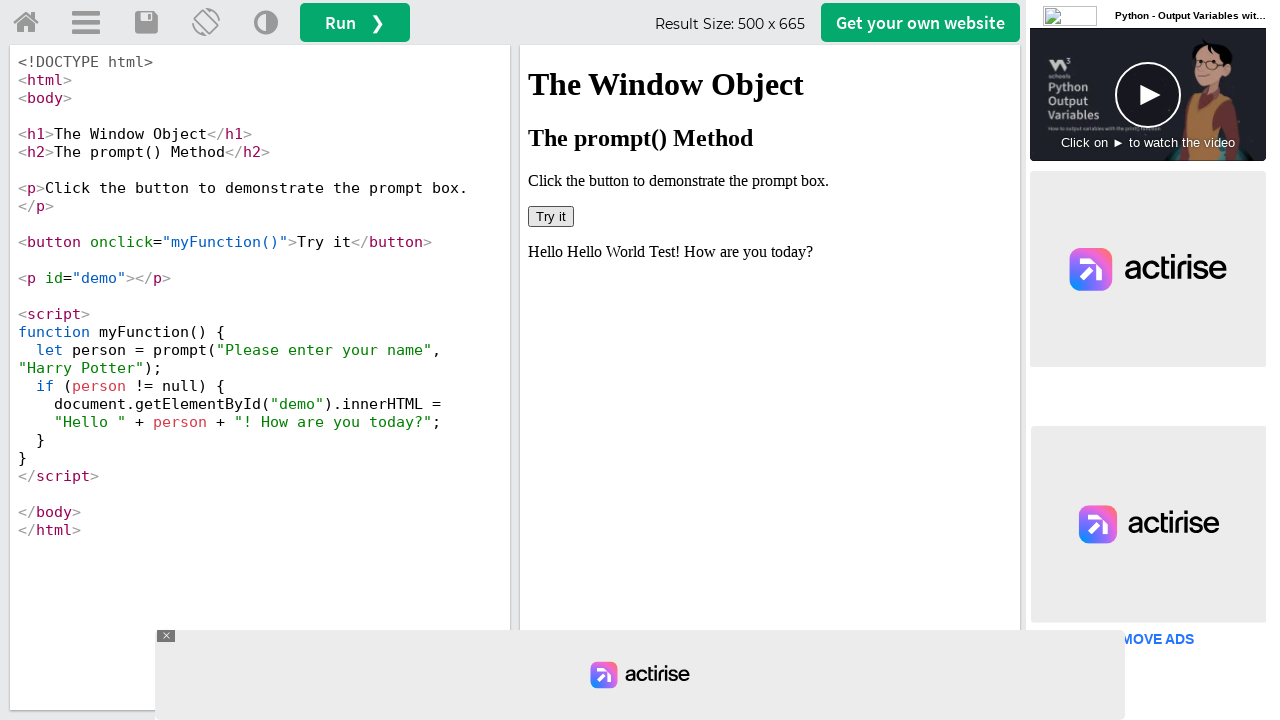